Tests form validation with US date format (month/day/year), verifying date error is displayed

Starting URL: https://elenarivero.github.io/ejercicio3/index.html

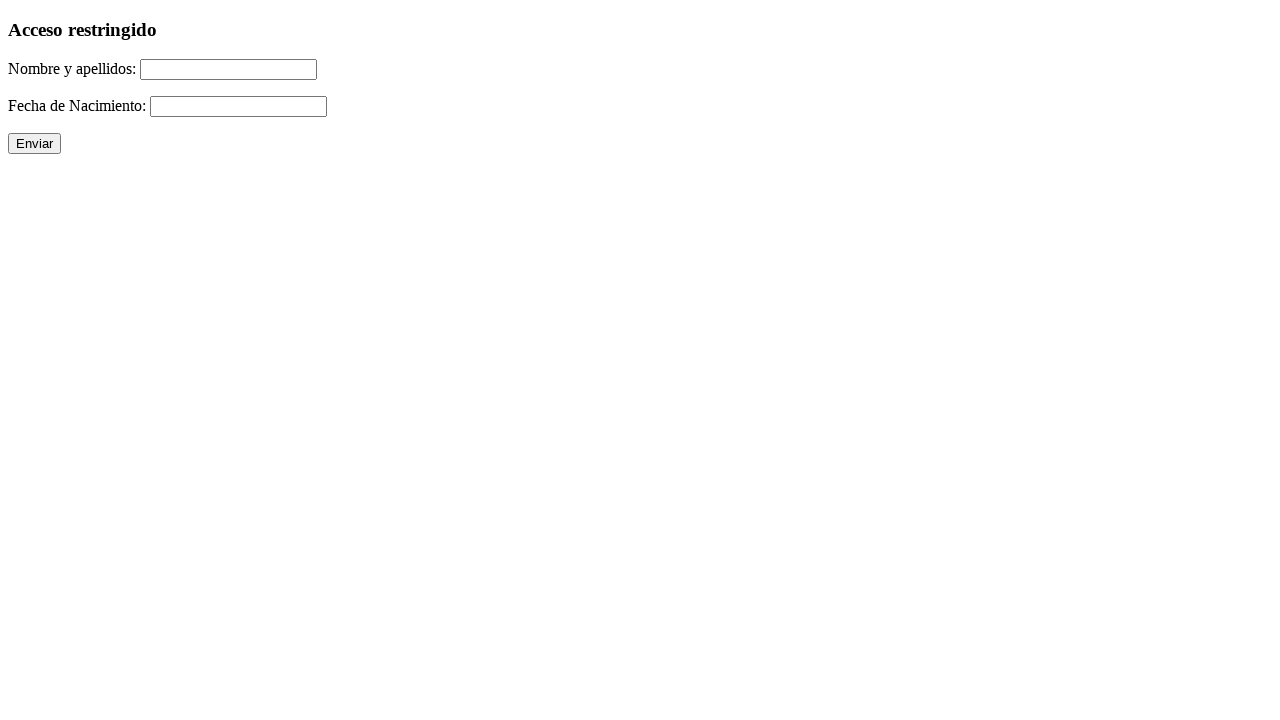

Filled name field with 'Jesus Garcia-Pereira' on #nomap
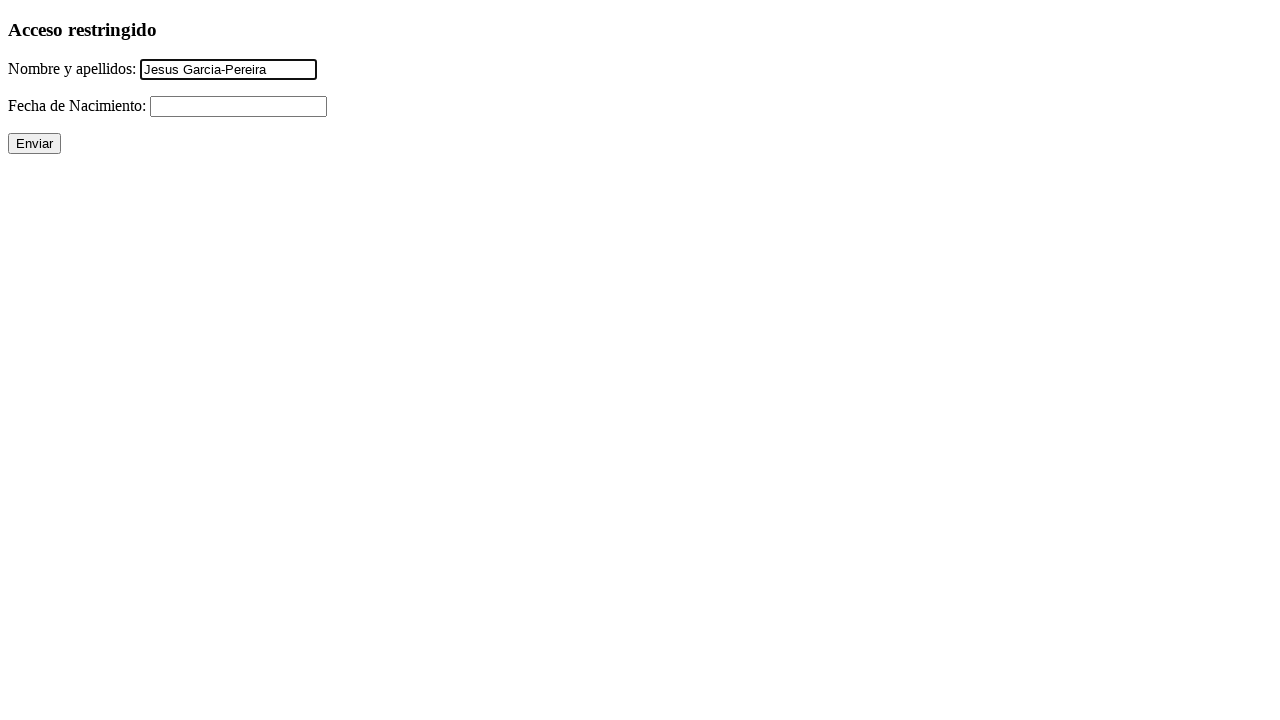

Filled date field with US format '07/21/1990' (month/day/year) on #fecha
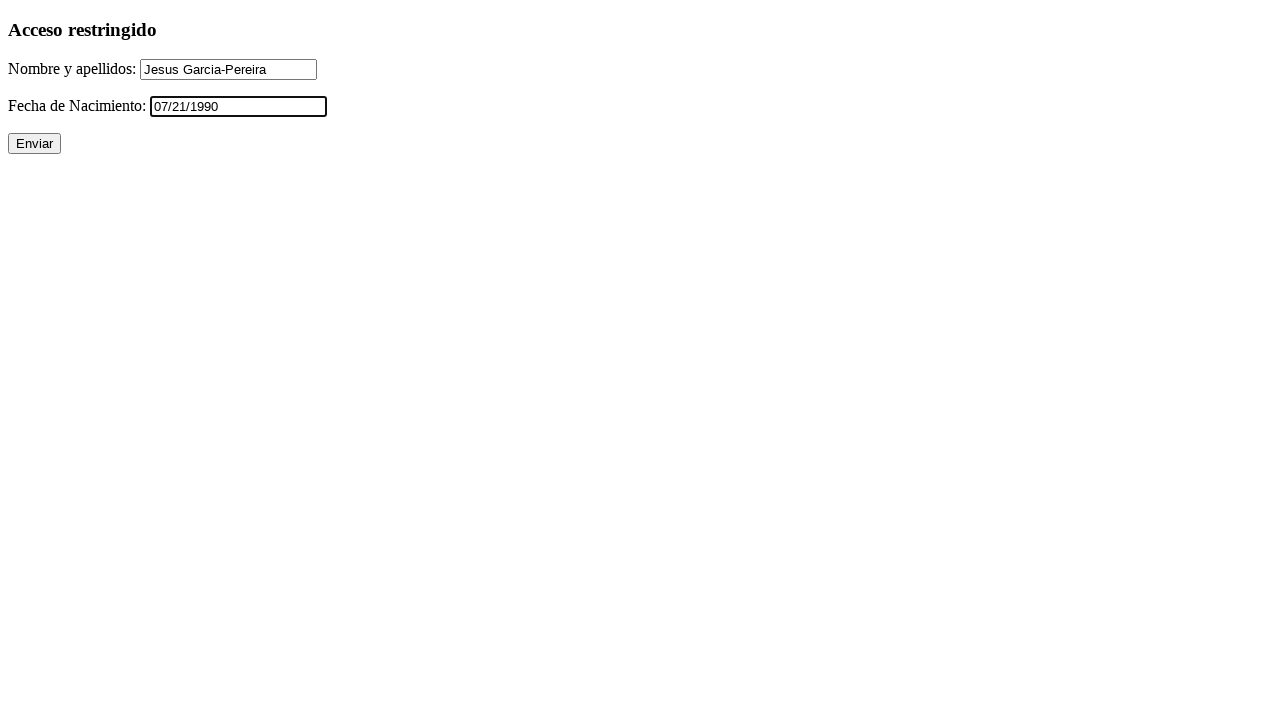

Clicked submit button to submit form at (34, 144) on input[value='Enviar']
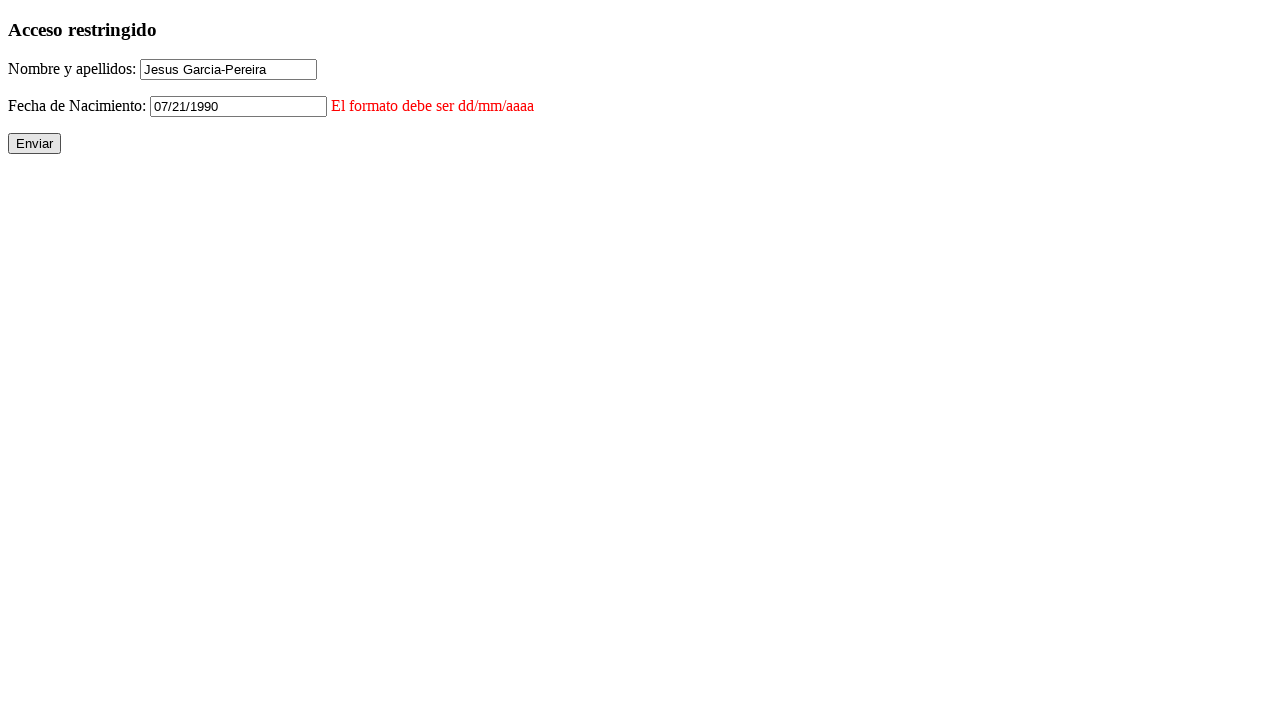

Date error message element appeared, validating form rejects US date format
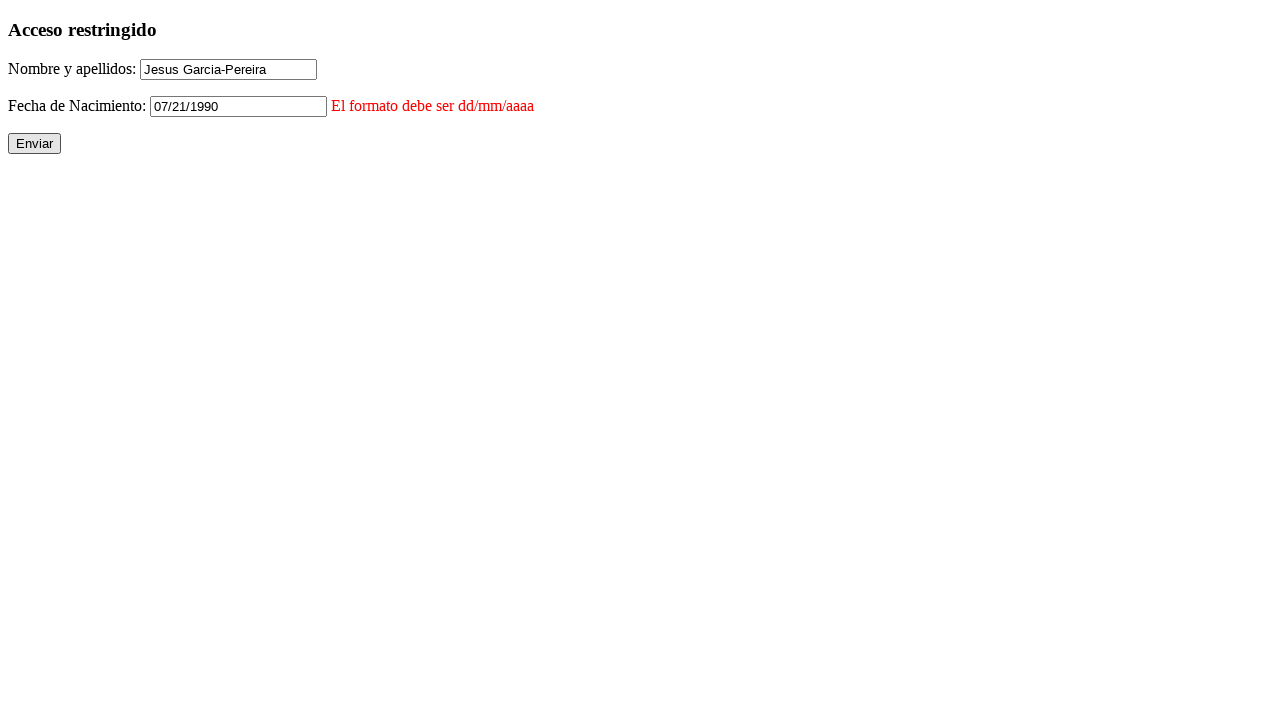

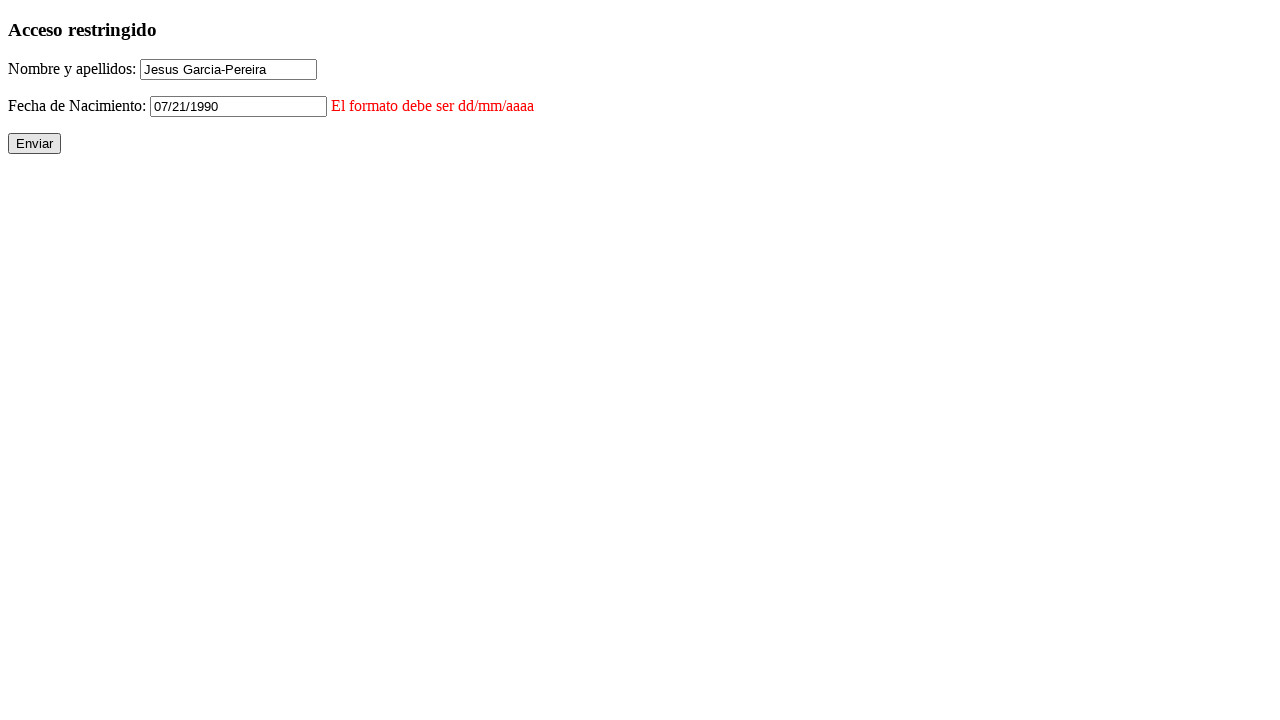